Tests that submitting empty form displays exactly 4 error messages for required fields

Starting URL: https://practice-react.sdetunicorns.com/contact

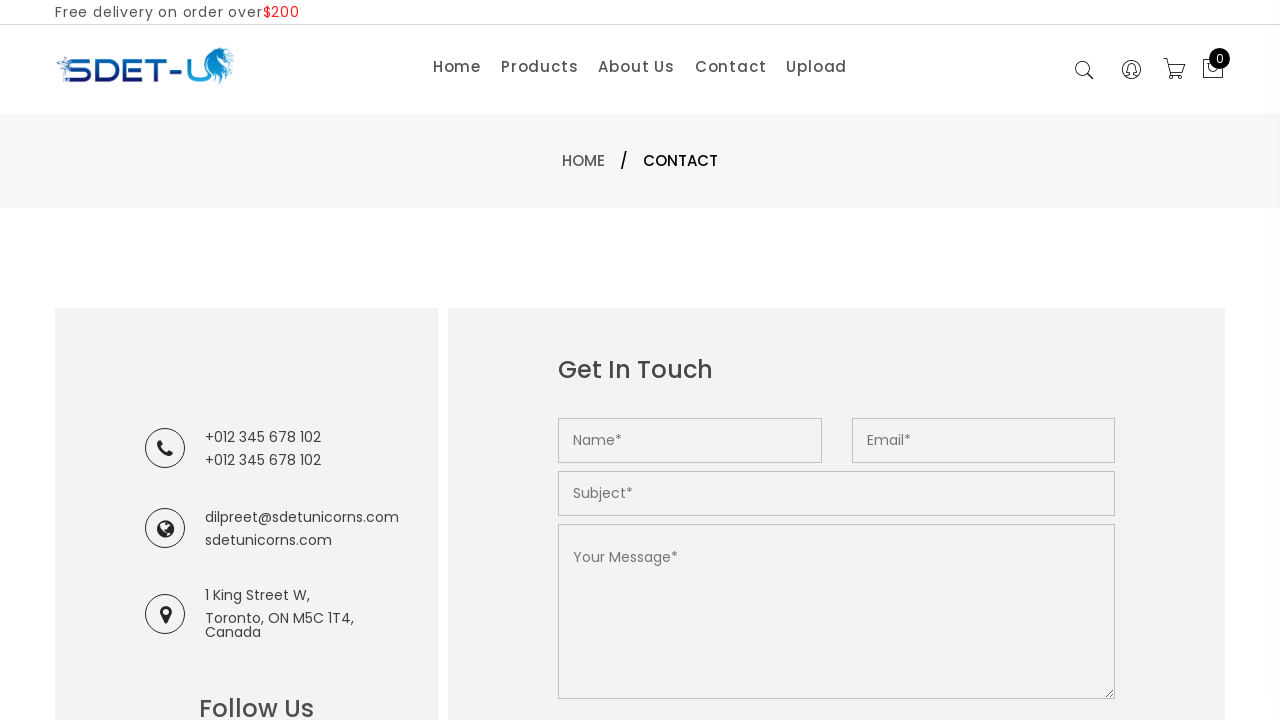

Clicked submit button without filling any form fields at (628, 360) on .submit
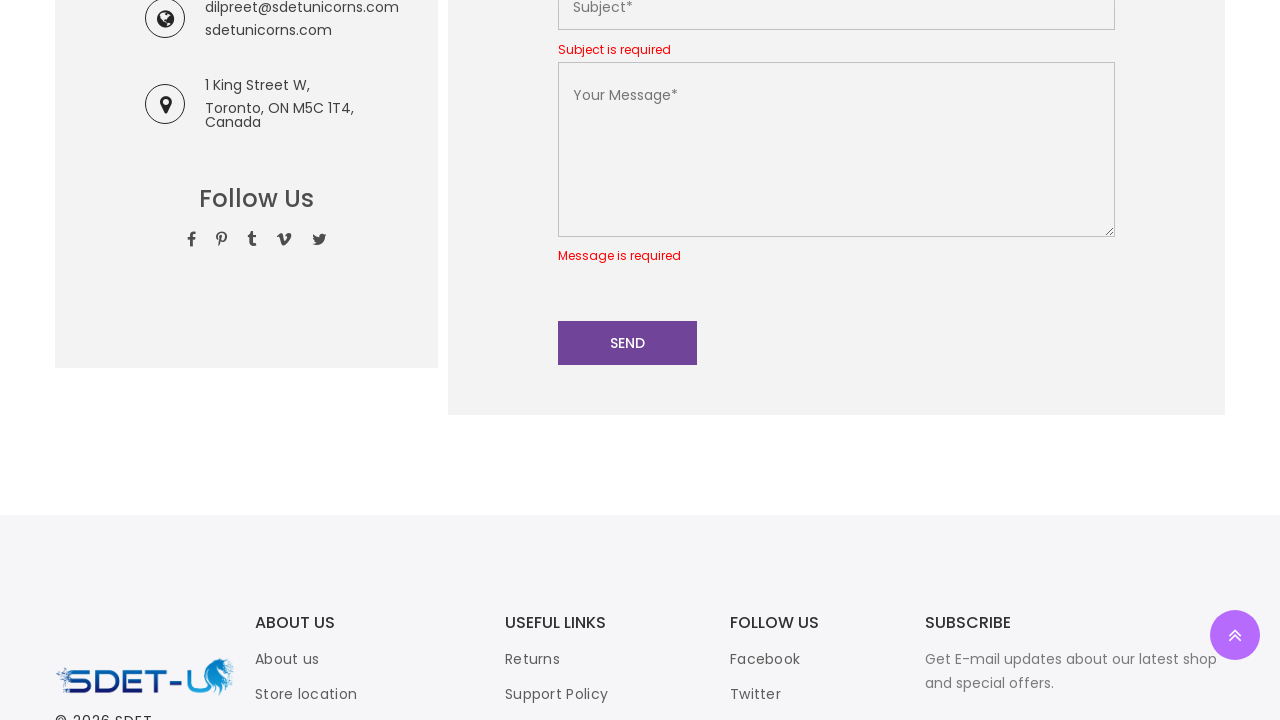

Error messages appeared on the form
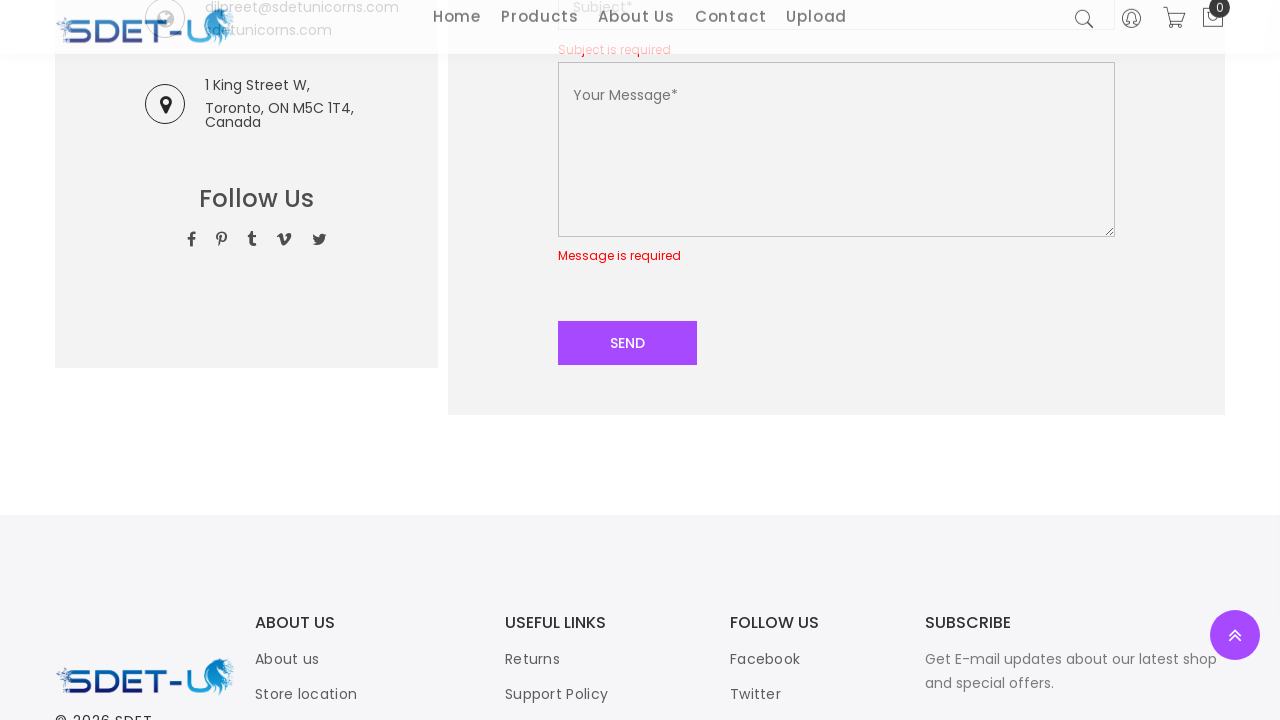

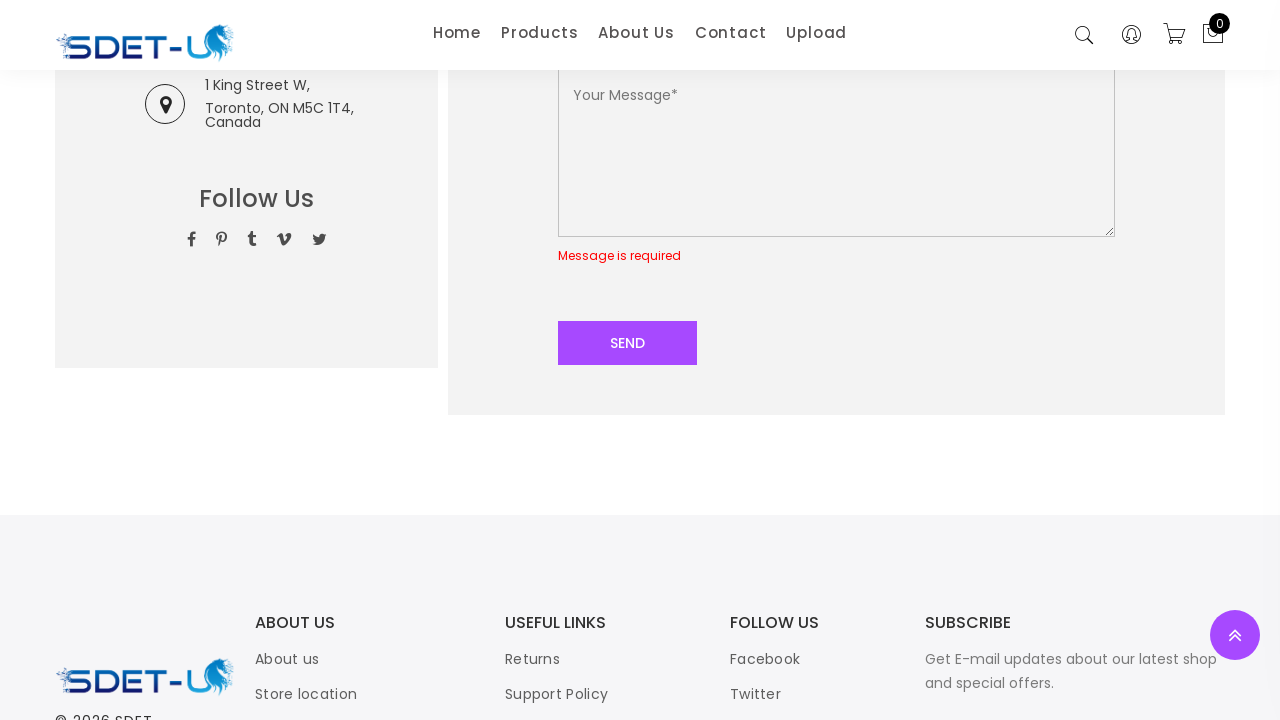